Tests radio button functionality on DemoQA site by scrolling to the radio buttons section, clicking each radio button option, and verifying selection state.

Starting URL: https://demoqa.com/radio-button

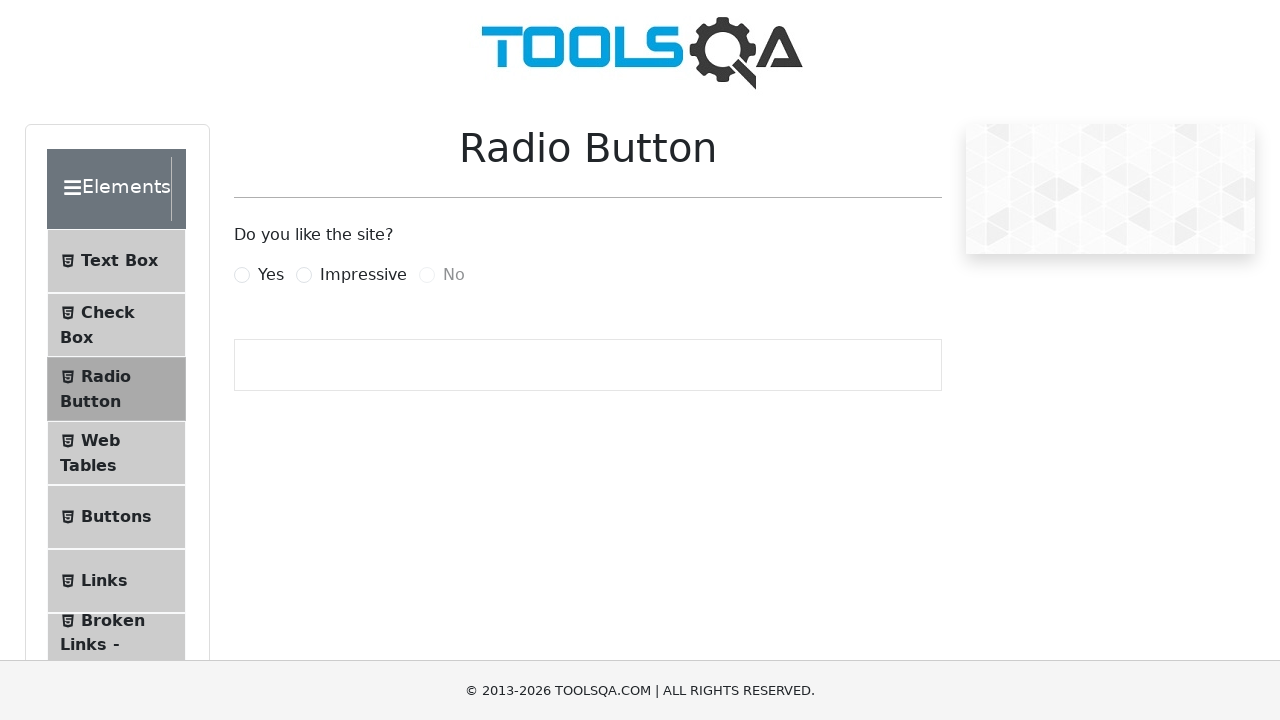

Scrolled down to reveal radio buttons section
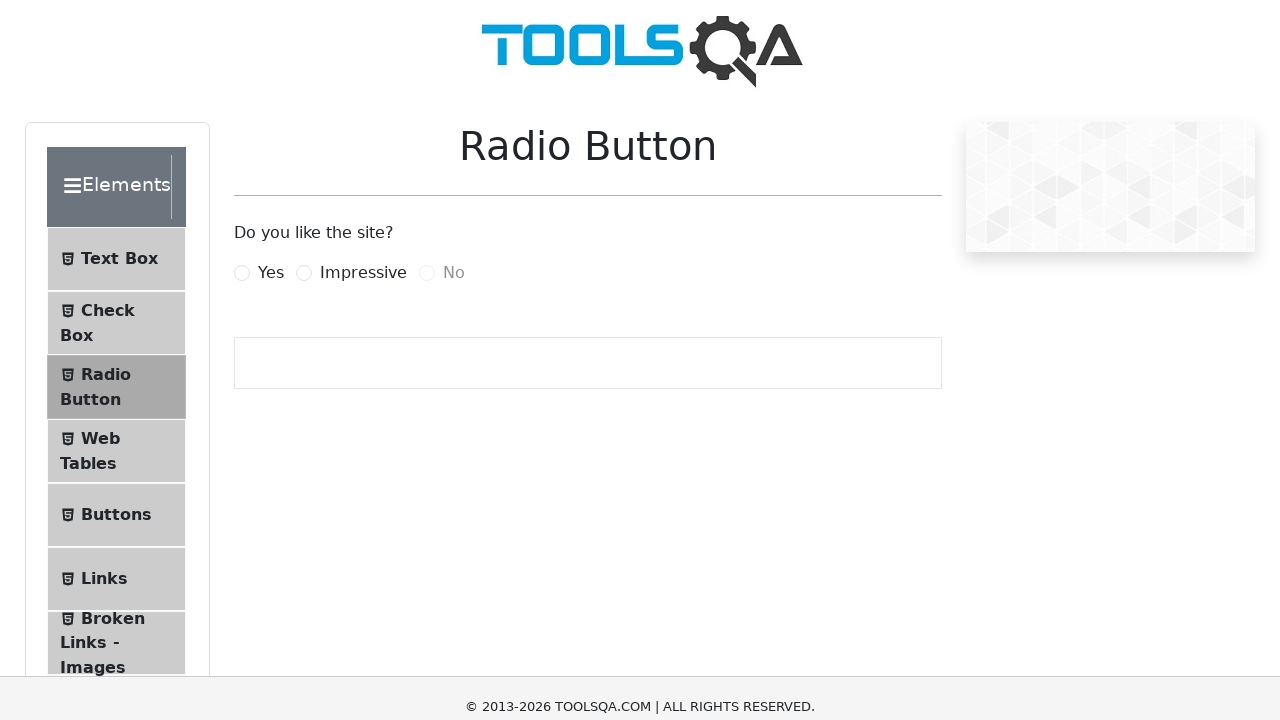

Located all radio button labels with custom-control-label class
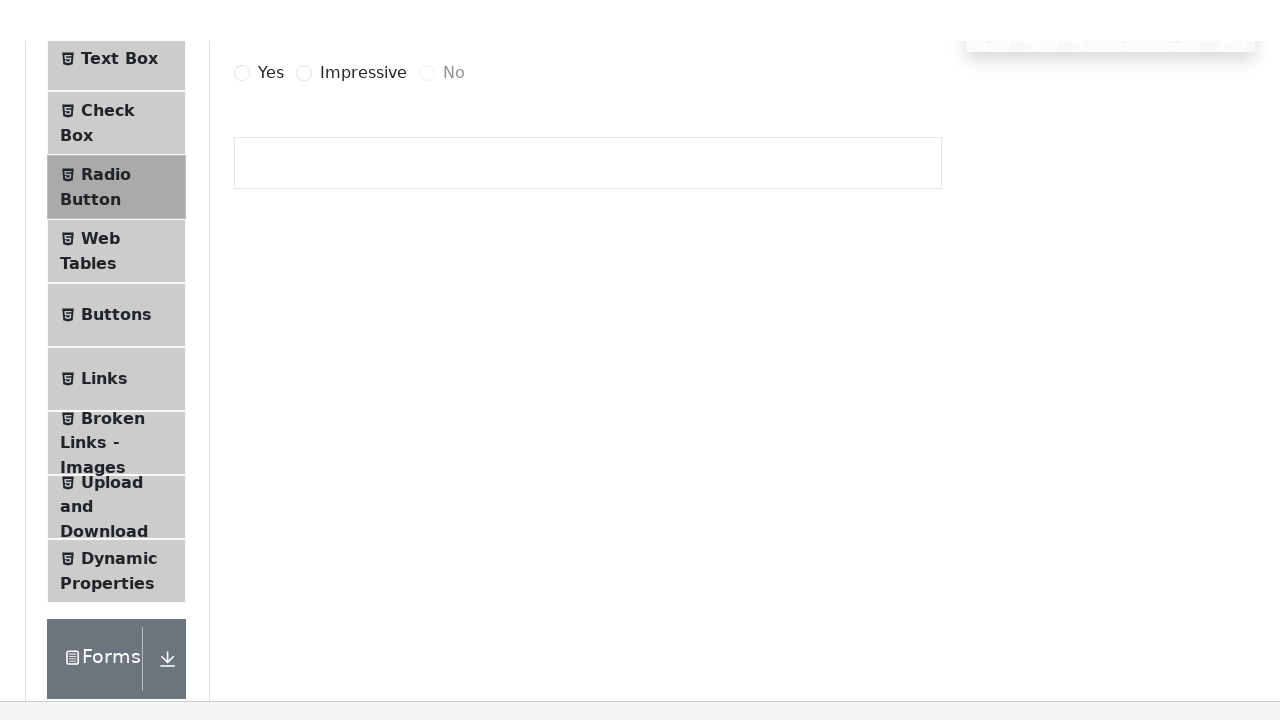

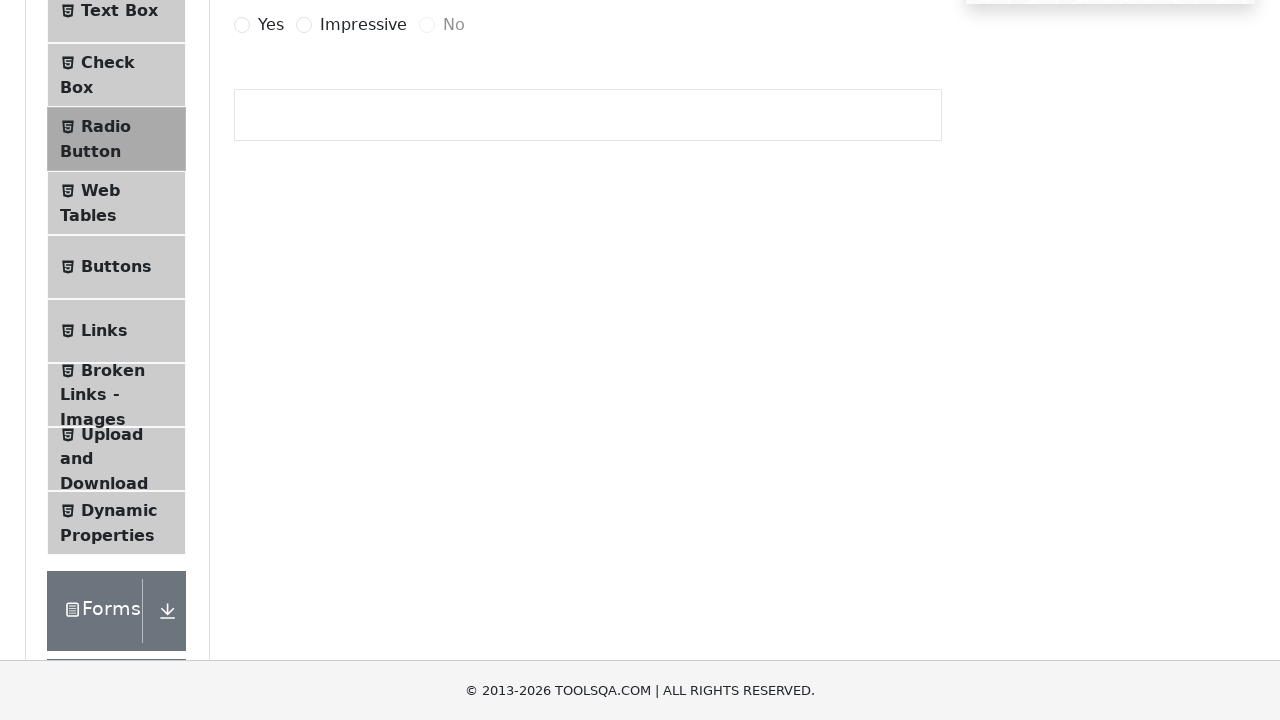